Tests HTML canvas drawing functionality by clicking on drawing tools (line, rectangle, eraser) and performing mouse actions to draw shapes on the canvas including horizontal and vertical intersecting lines, a rectangle, and then erasing the horizontal line.

Starting URL: http://www.htmlcanvasstudio.com/

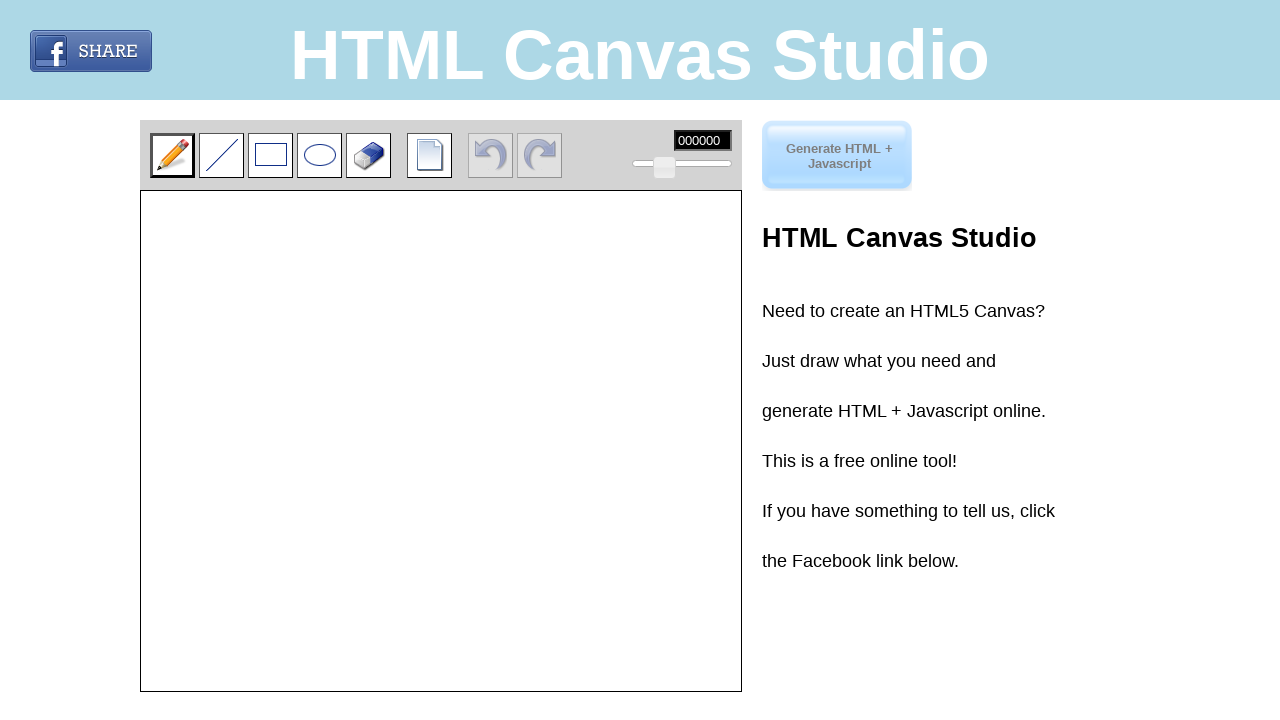

Clicked on 'Draw a Line' tool at (222, 155) on input[title='Draw a line']
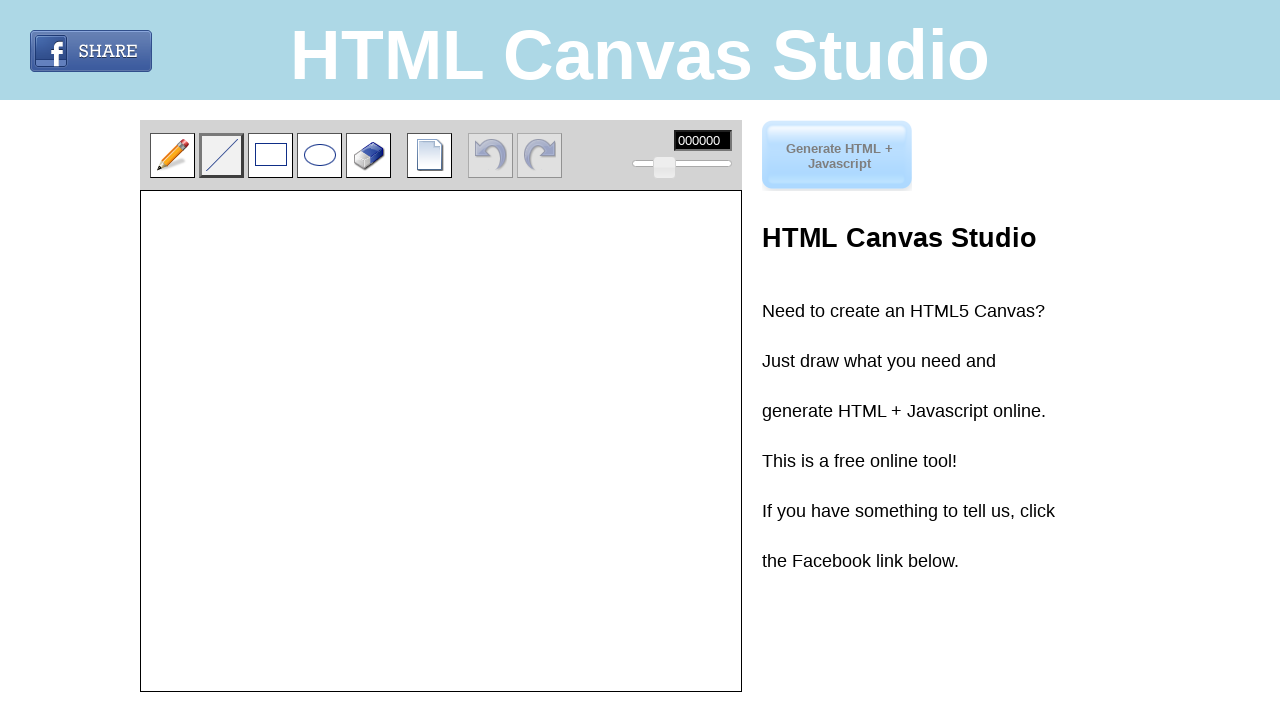

Clicked start point for horizontal line at (275, 350) at (275, 350)
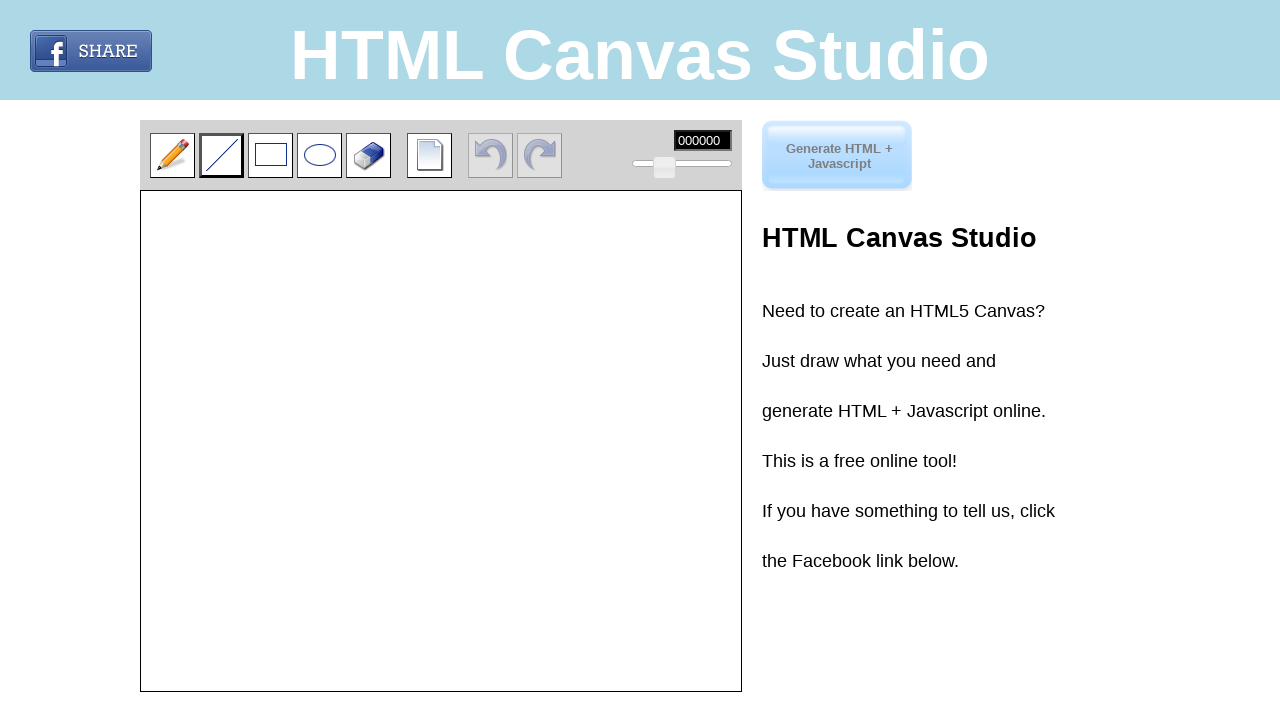

Clicked end point for horizontal line at (675, 350) at (675, 350)
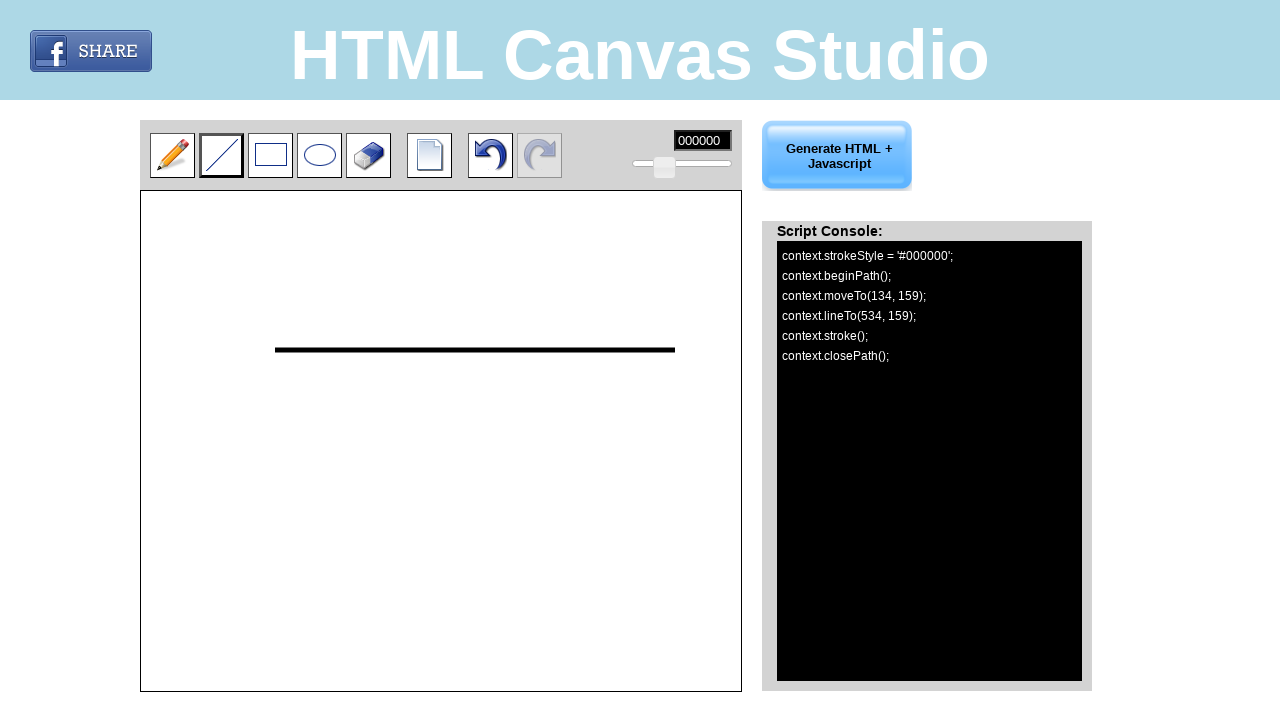

Clicked start point for vertical line at (475, 250) at (475, 250)
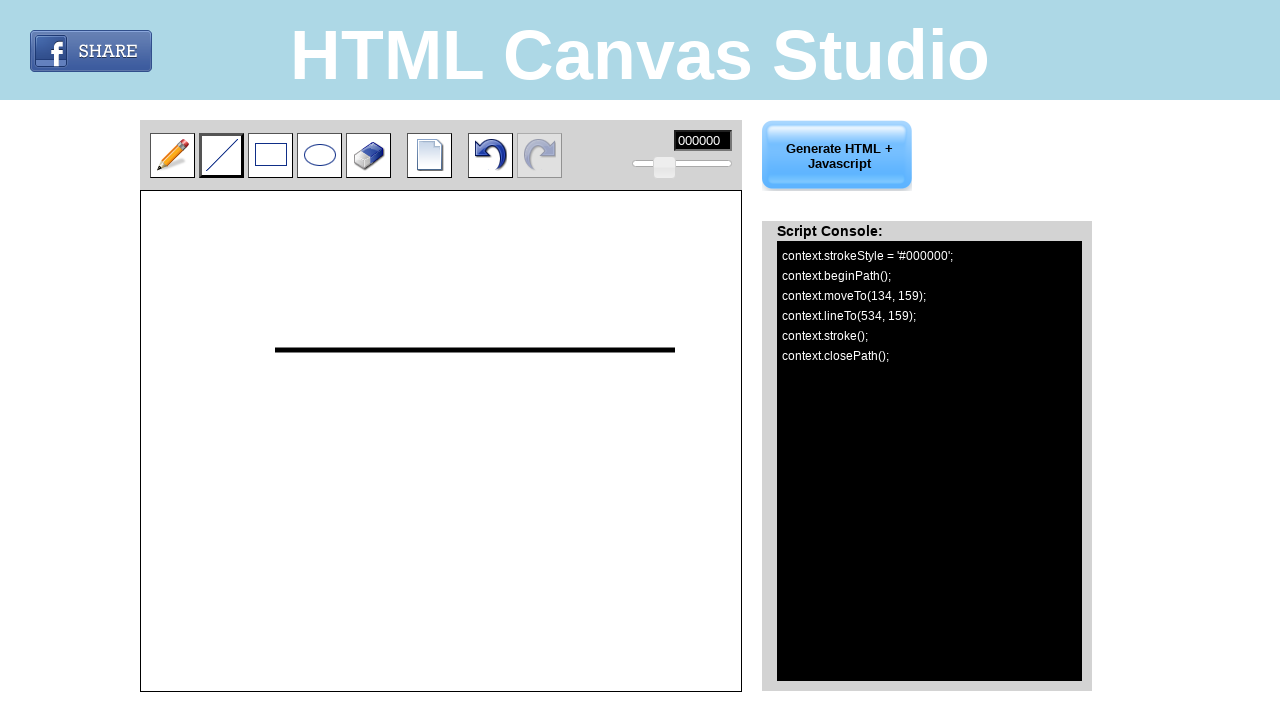

Clicked end point for vertical line at (475, 450) at (475, 450)
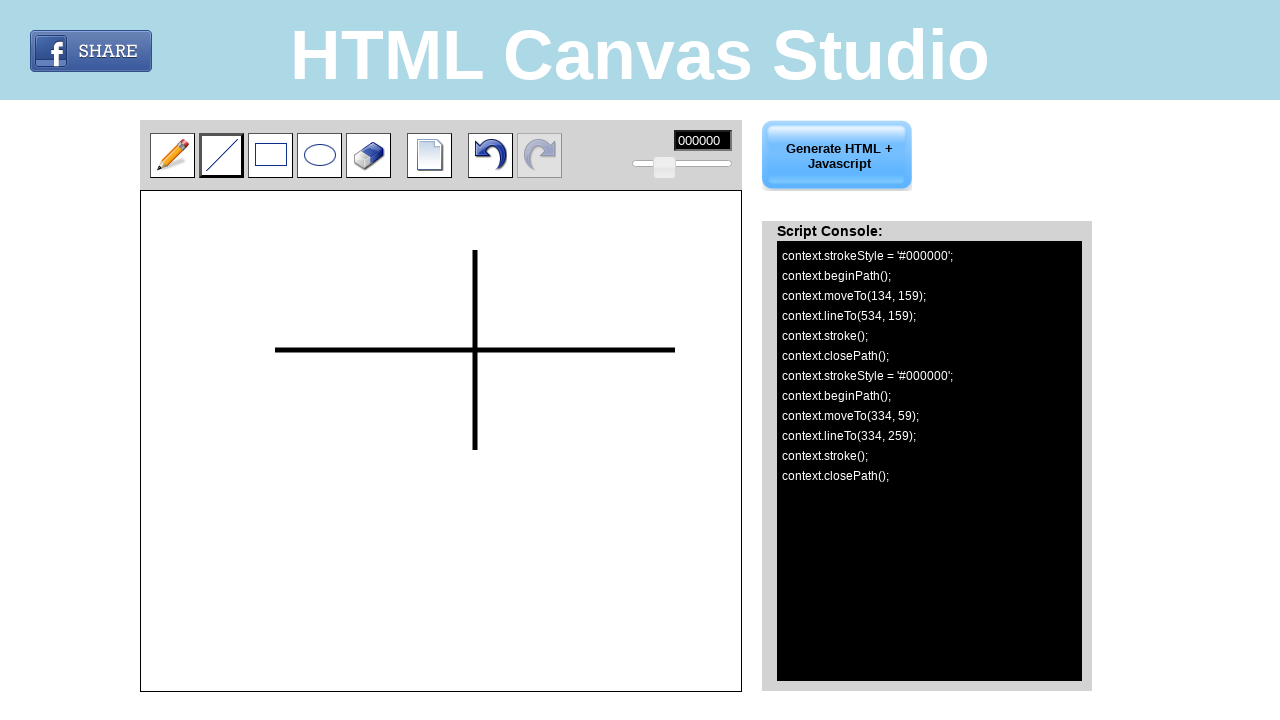

Clicked on 'Draw a Rectangle' tool at (270, 155) on input[title='Draw a rectangle']
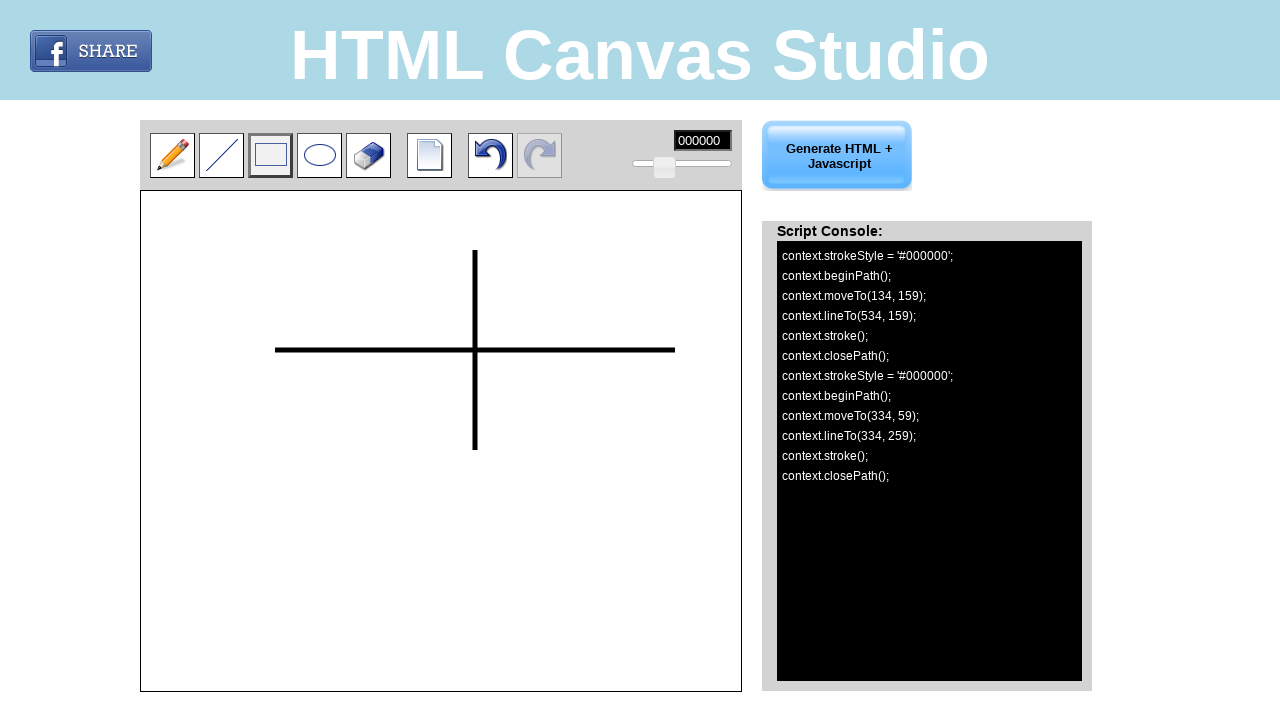

Clicked start corner for rectangle at (275, 500) at (275, 500)
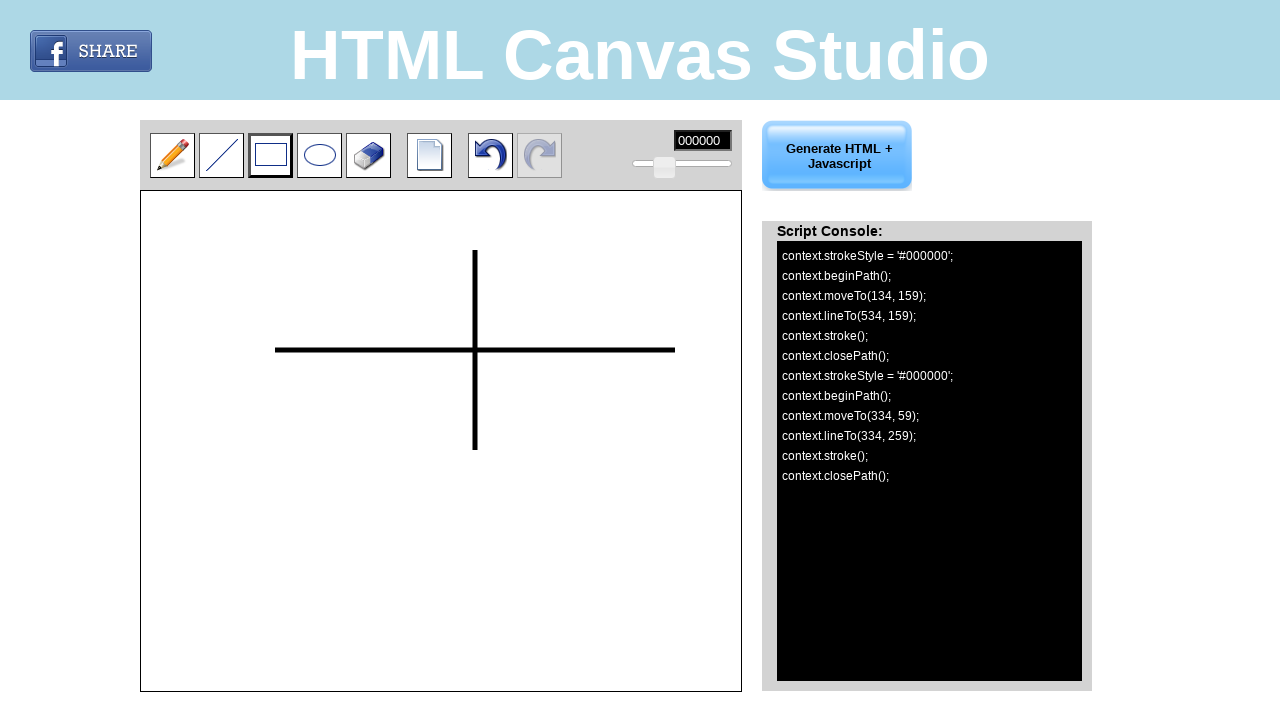

Clicked end corner for rectangle at (675, 600) at (675, 600)
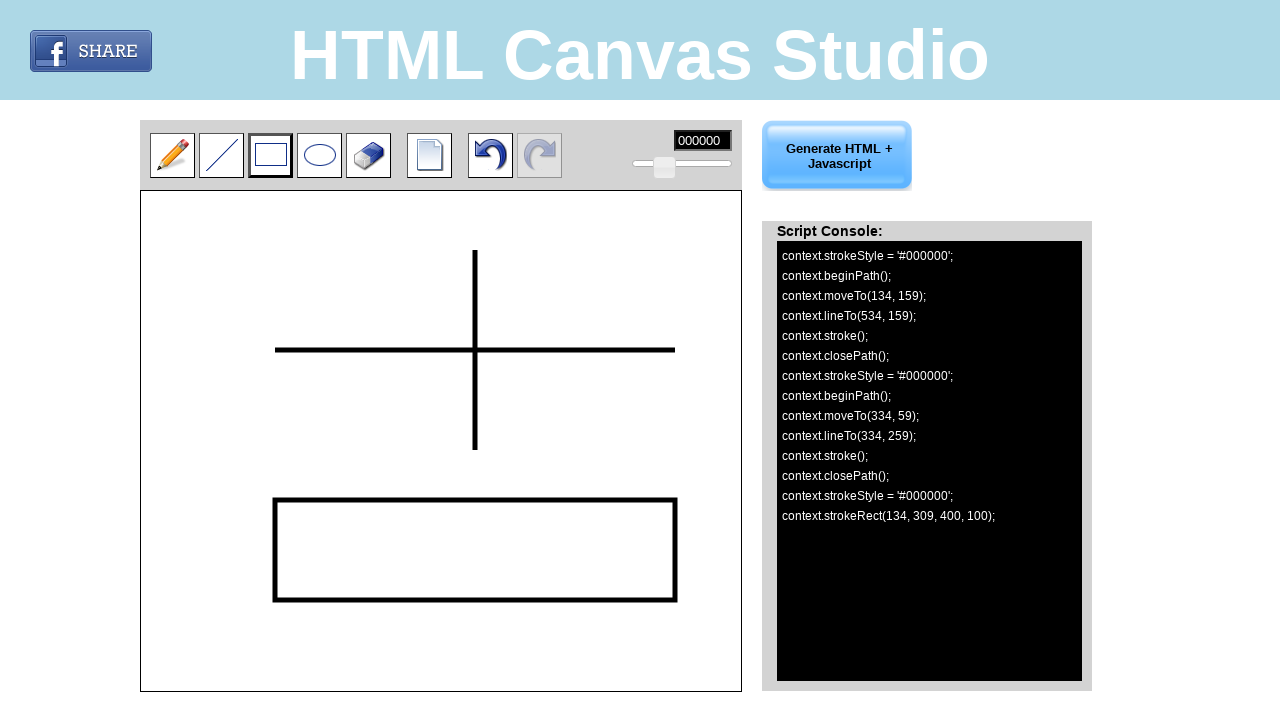

Clicked on 'Use eraser' tool at (368, 155) on input[title='Use eraser']
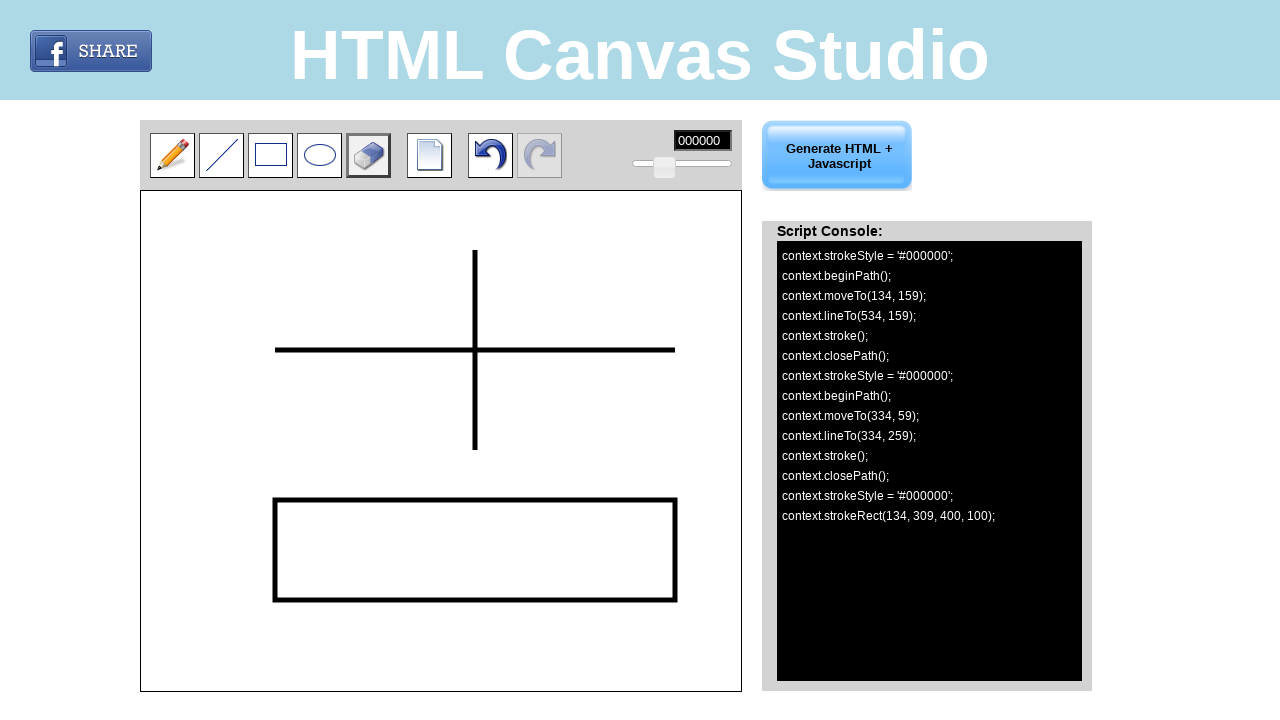

Moved mouse to start of horizontal line at (275, 350) at (275, 350)
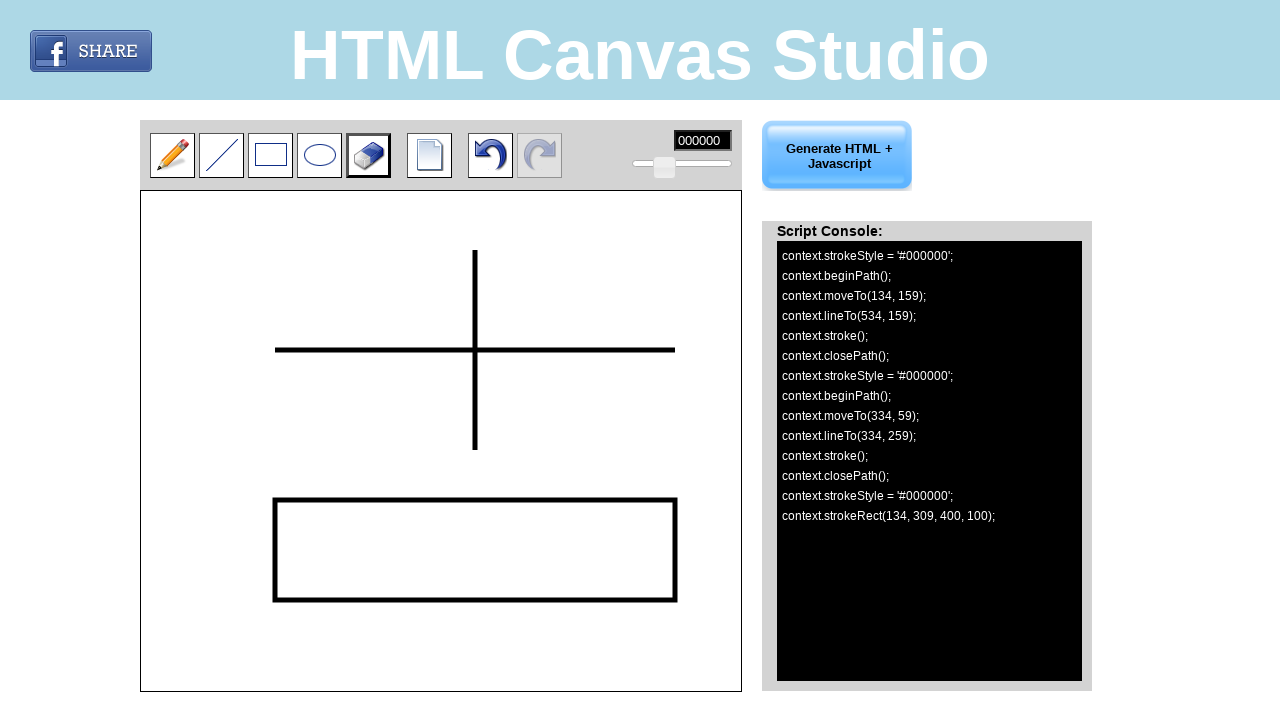

Pressed mouse button down to start erasing at (275, 350)
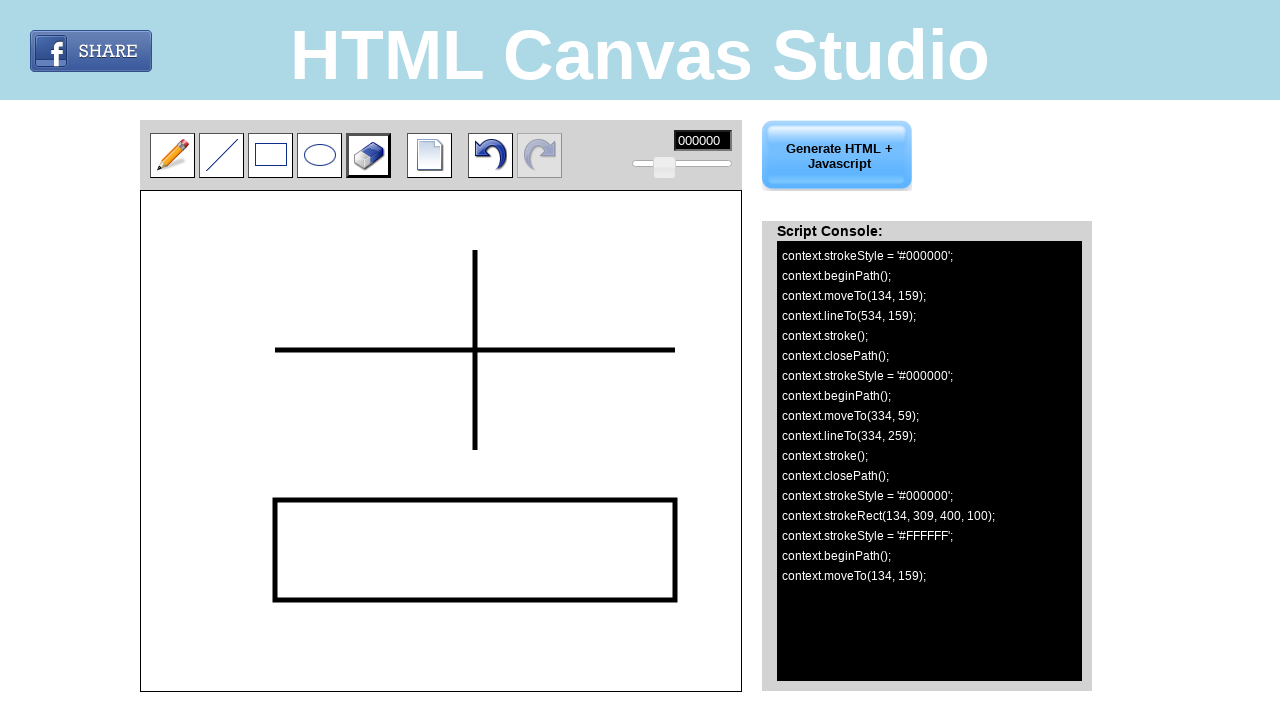

Dragged mouse across horizontal line to (675, 350) at (675, 350)
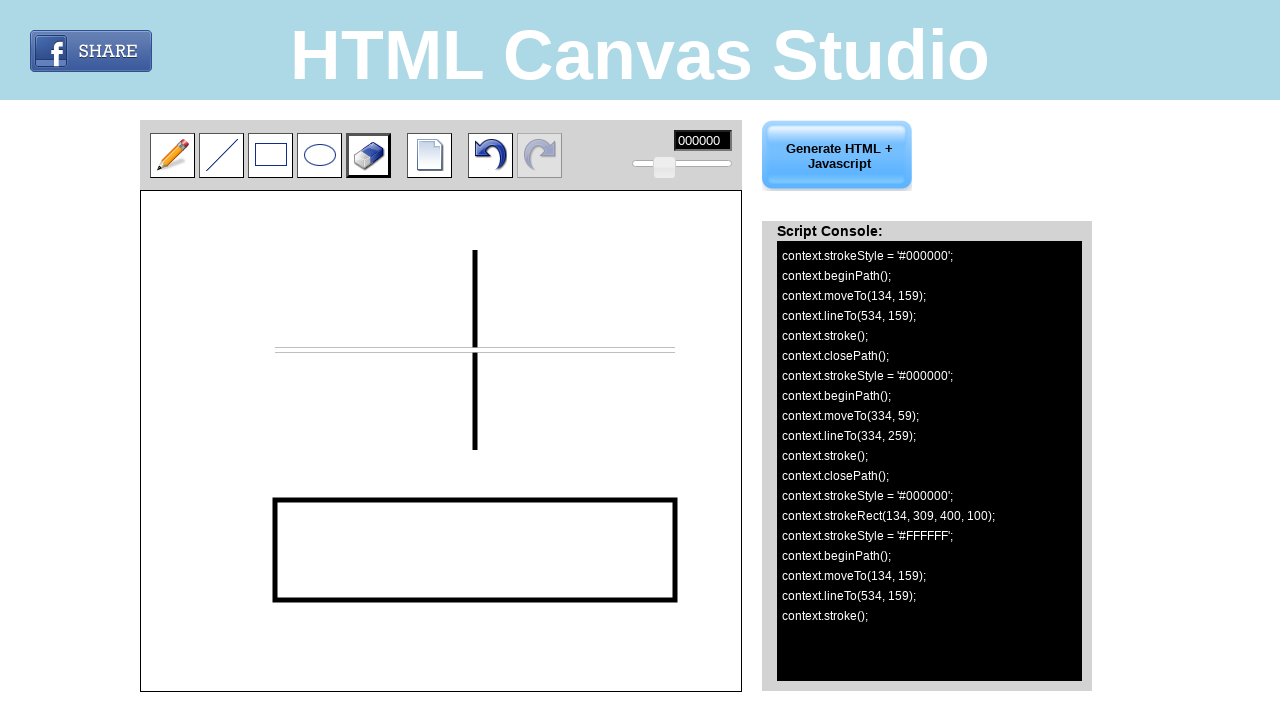

Released mouse button to complete erasing the horizontal line at (675, 350)
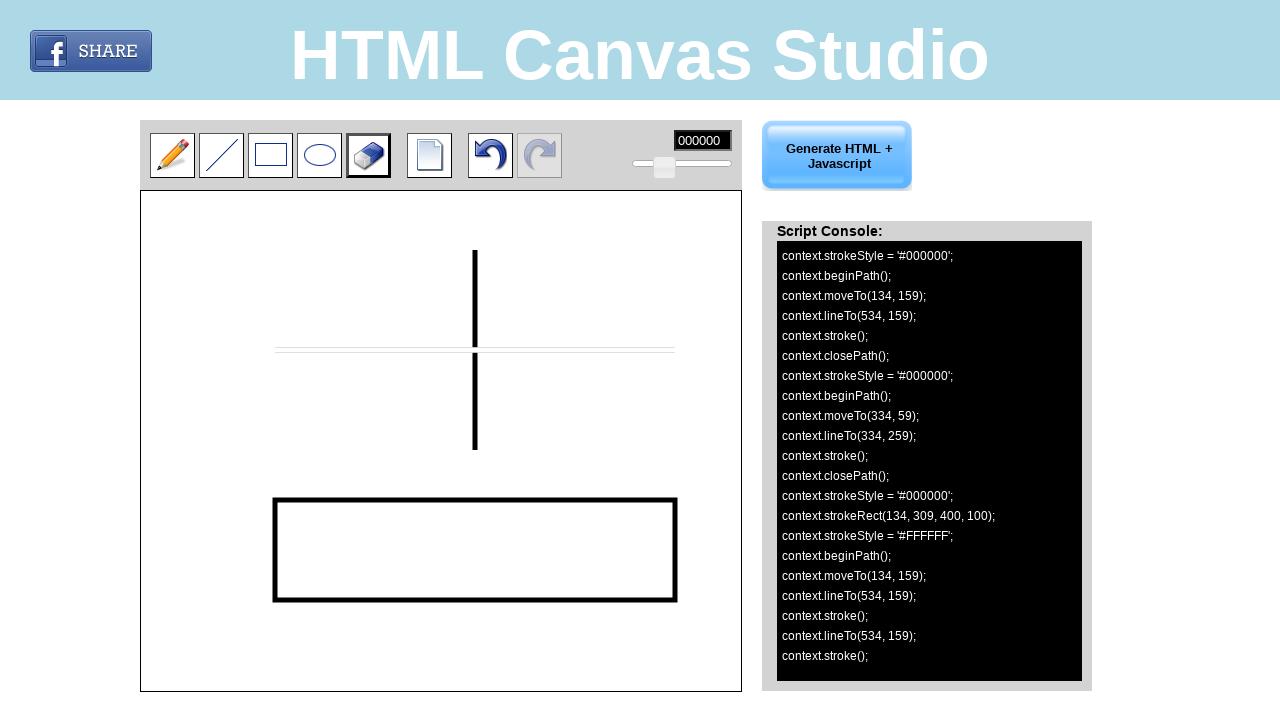

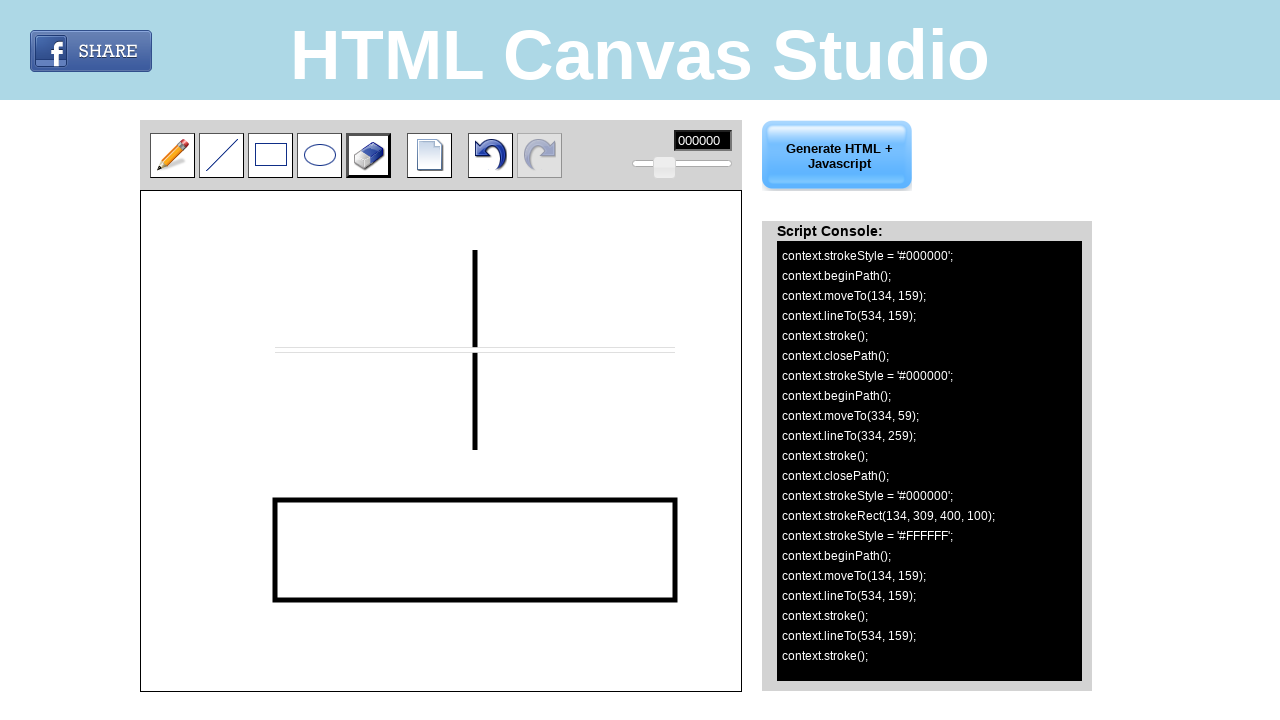